Tests a registration form by filling out personal information fields (name, email, password), selecting options from dropdowns (skills, country, course, religion), entering address details, clicking radio button and checkbox, and submitting the form.

Starting URL: https://grotechminds.com/registration/

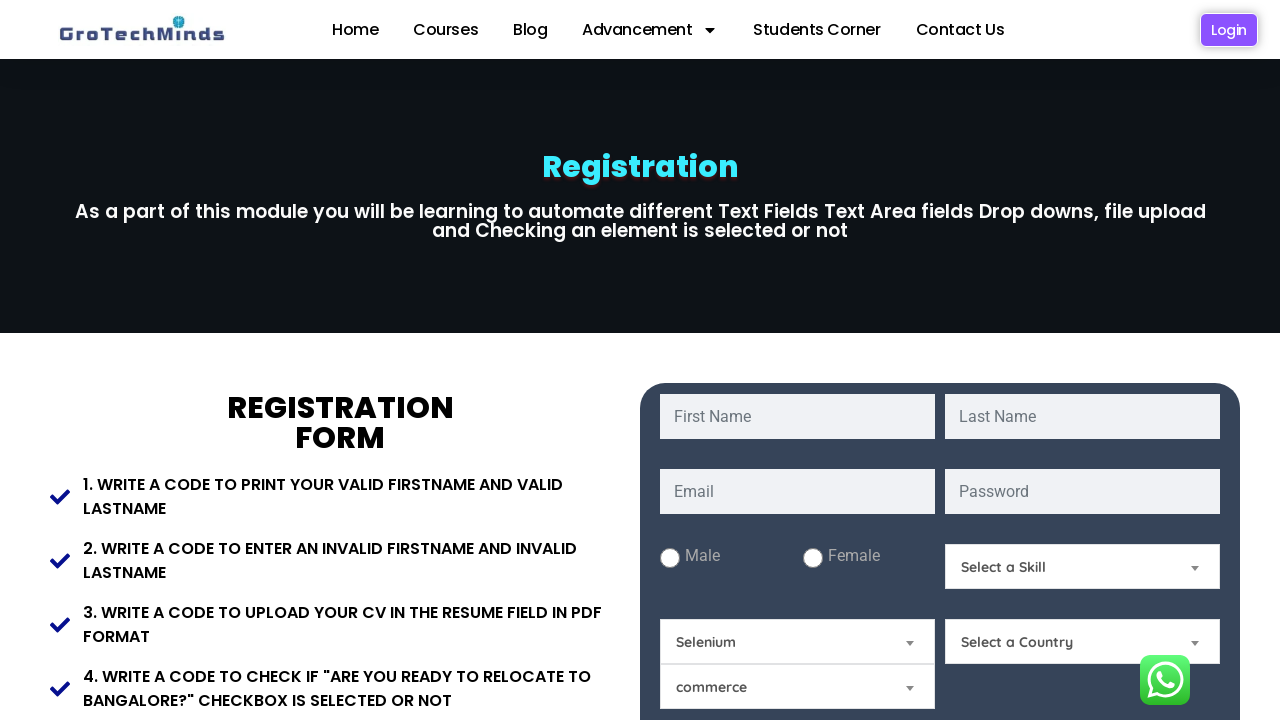

Filled first name field with 'Elena' on #fname
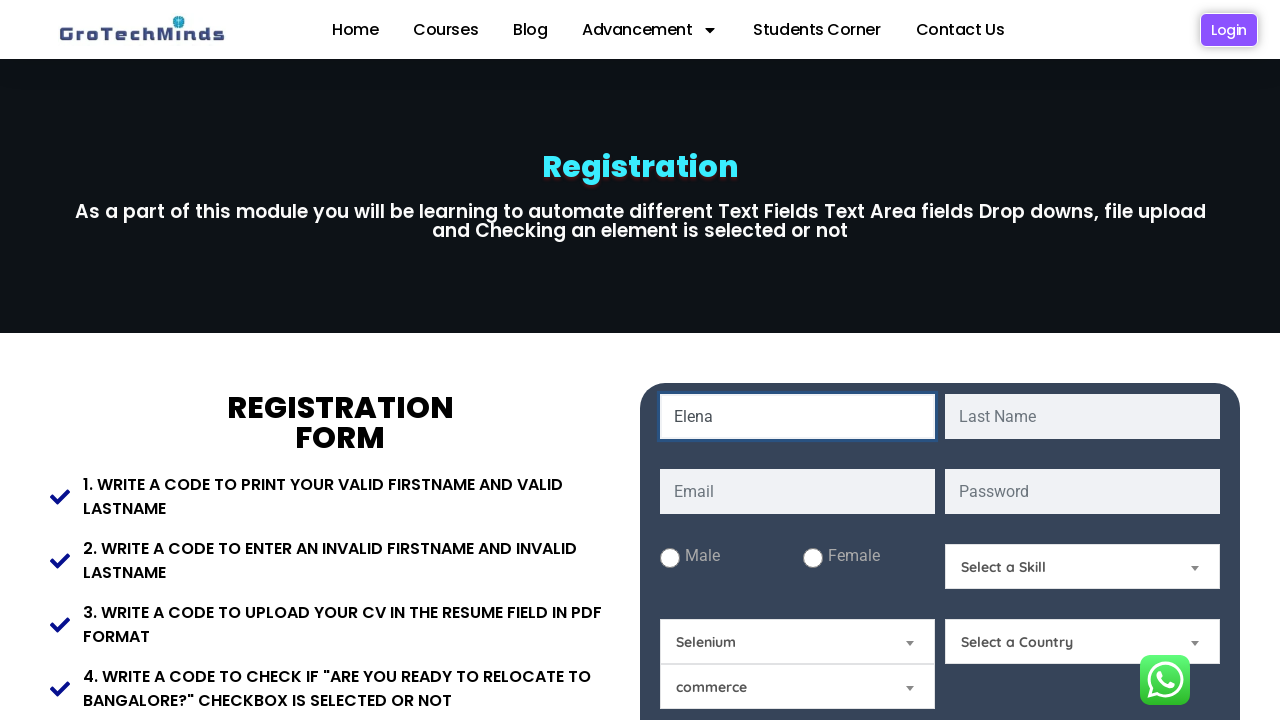

Filled last name field with 'Rodriguez' on #lname
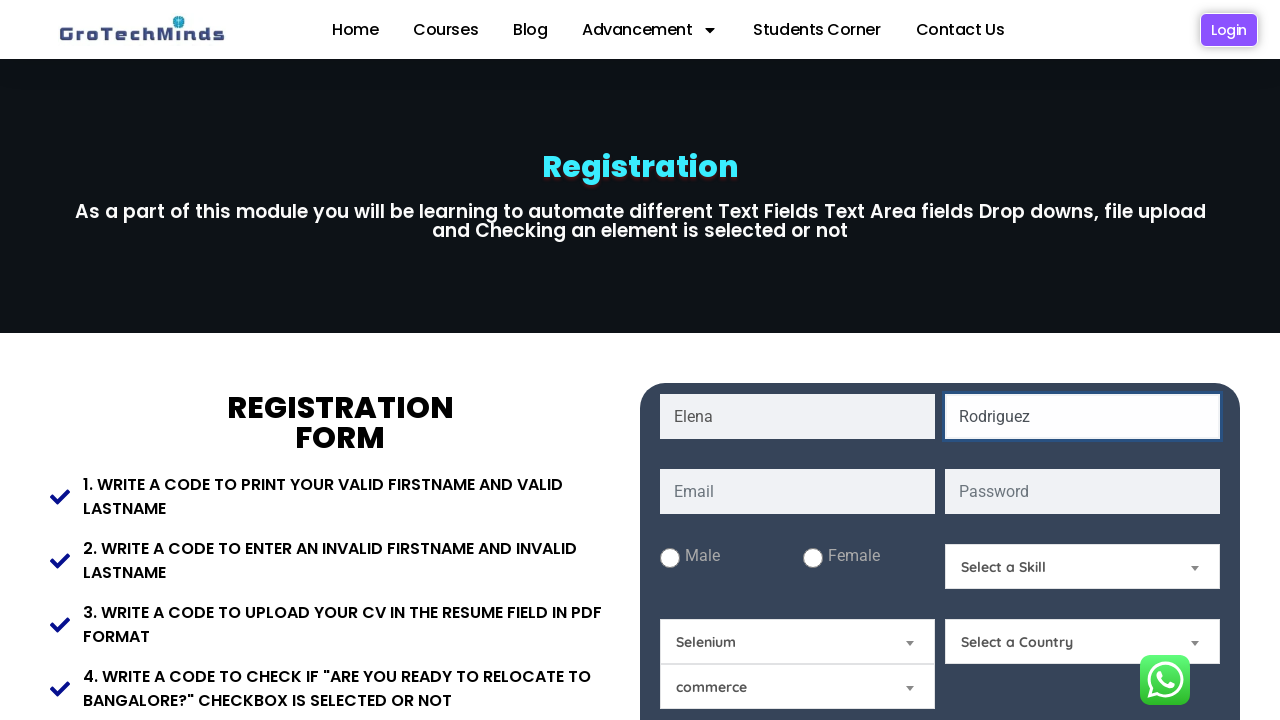

Filled email field with 'elena.rodriguez2847@gmail.com' on #email
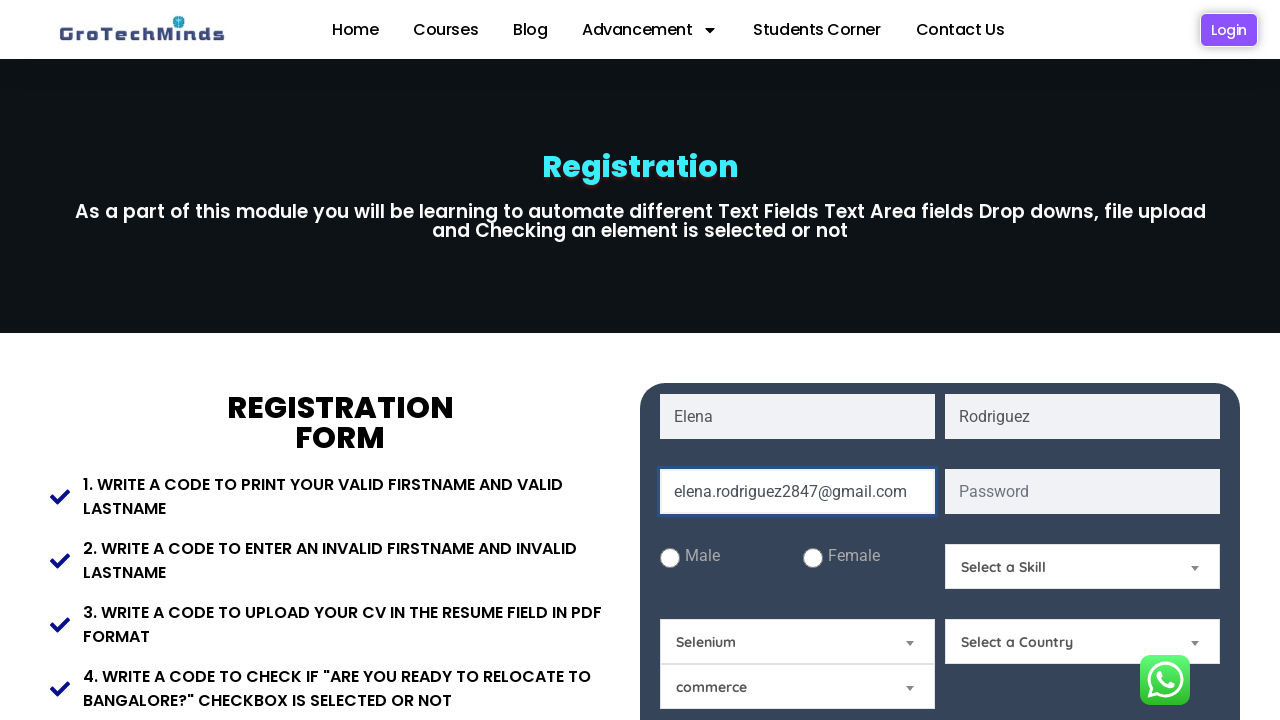

Filled password field with 'SecurePass#9821' on #password
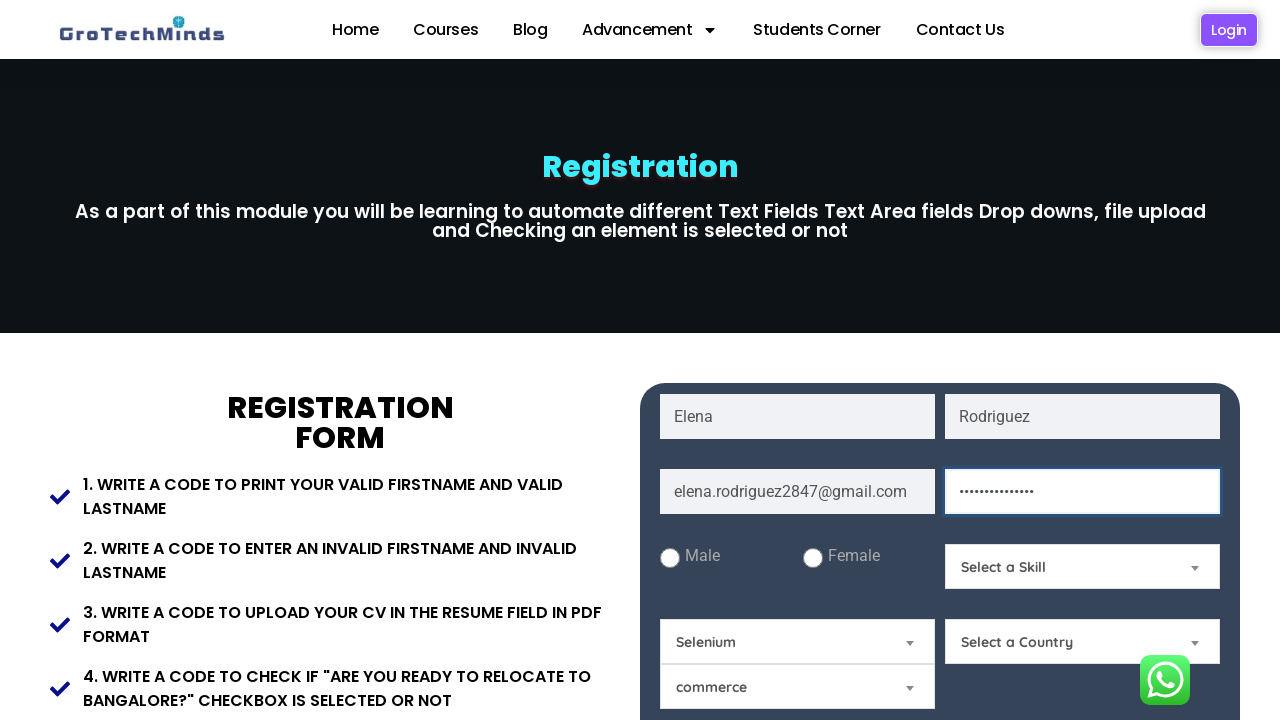

Selected female radio button at (812, 558) on #Female
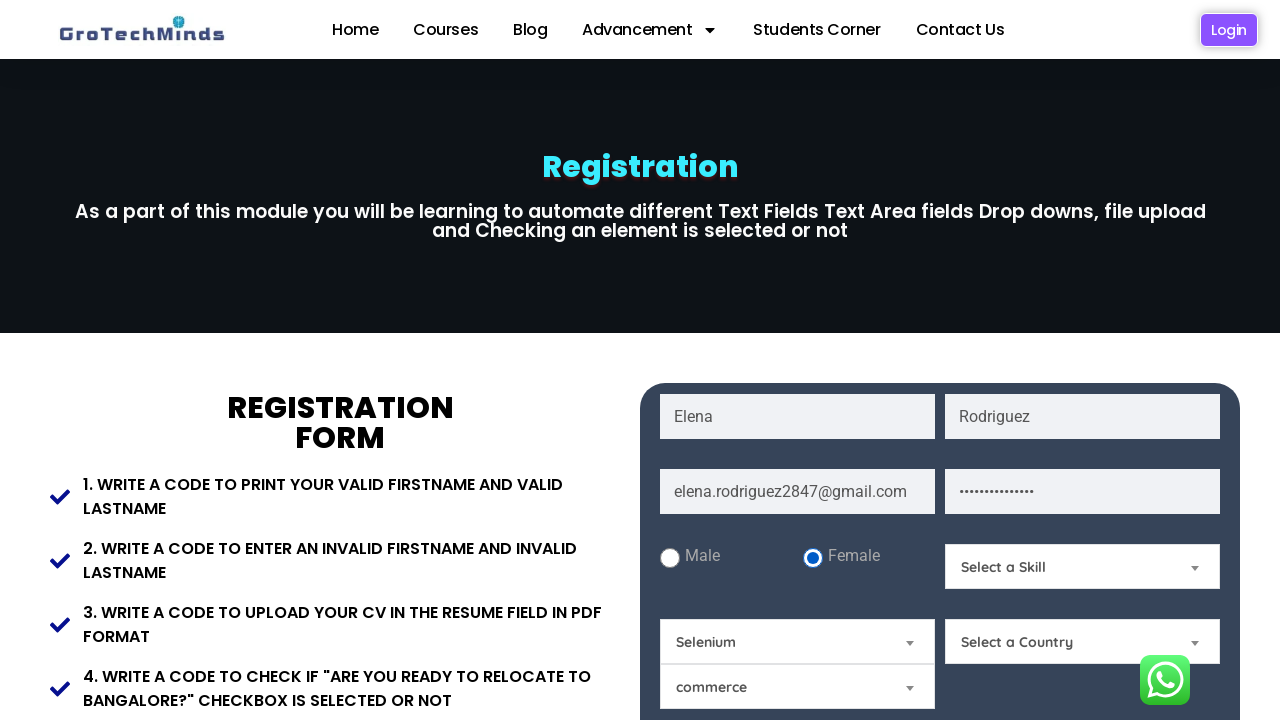

Selected 'Technical Skills' from skills dropdown on #Skills
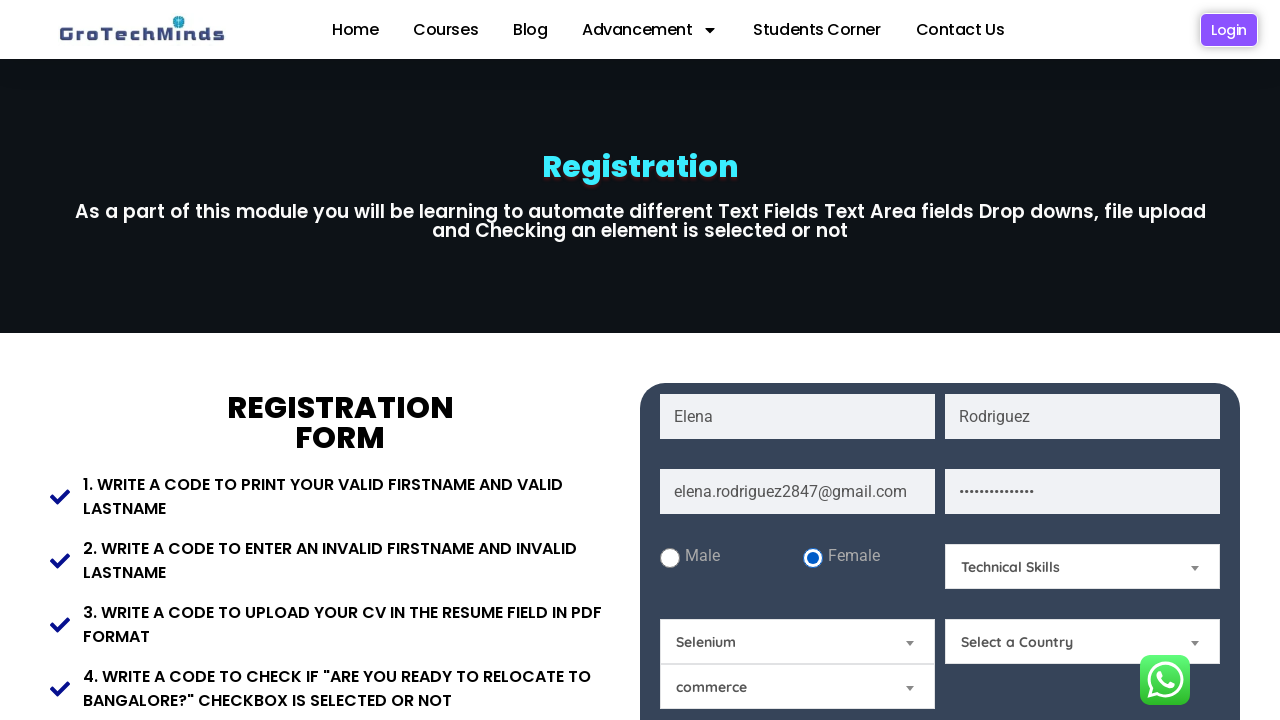

Selected 'India' from country dropdown on #Country
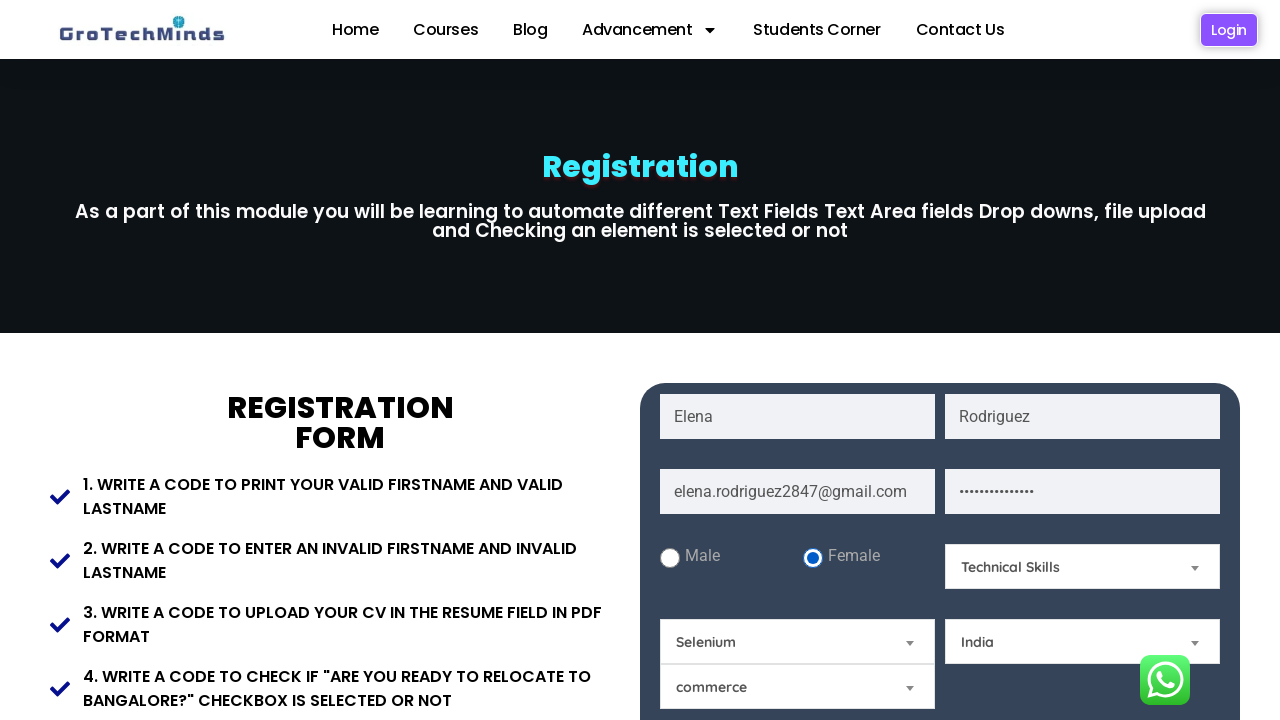

Selected option at index 7 from technical skills dropdown on #technicalskills
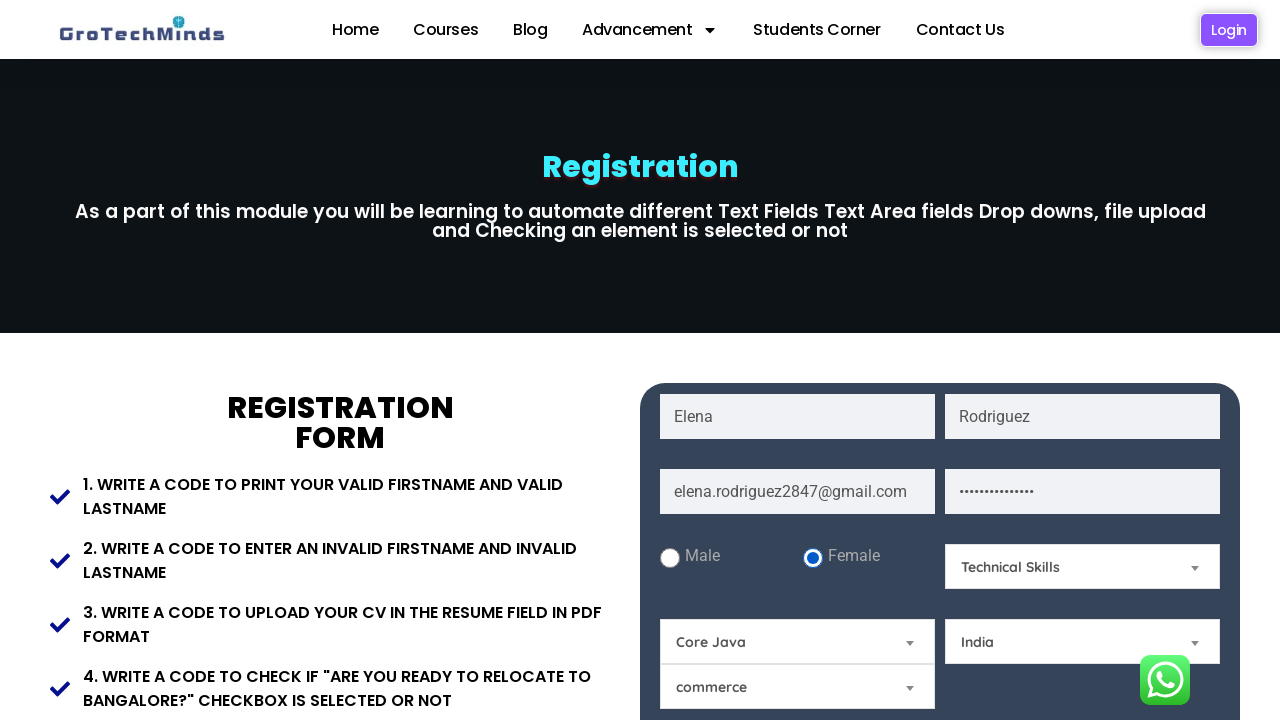

Filled present address field with 'Bangalore' on #Present-Address
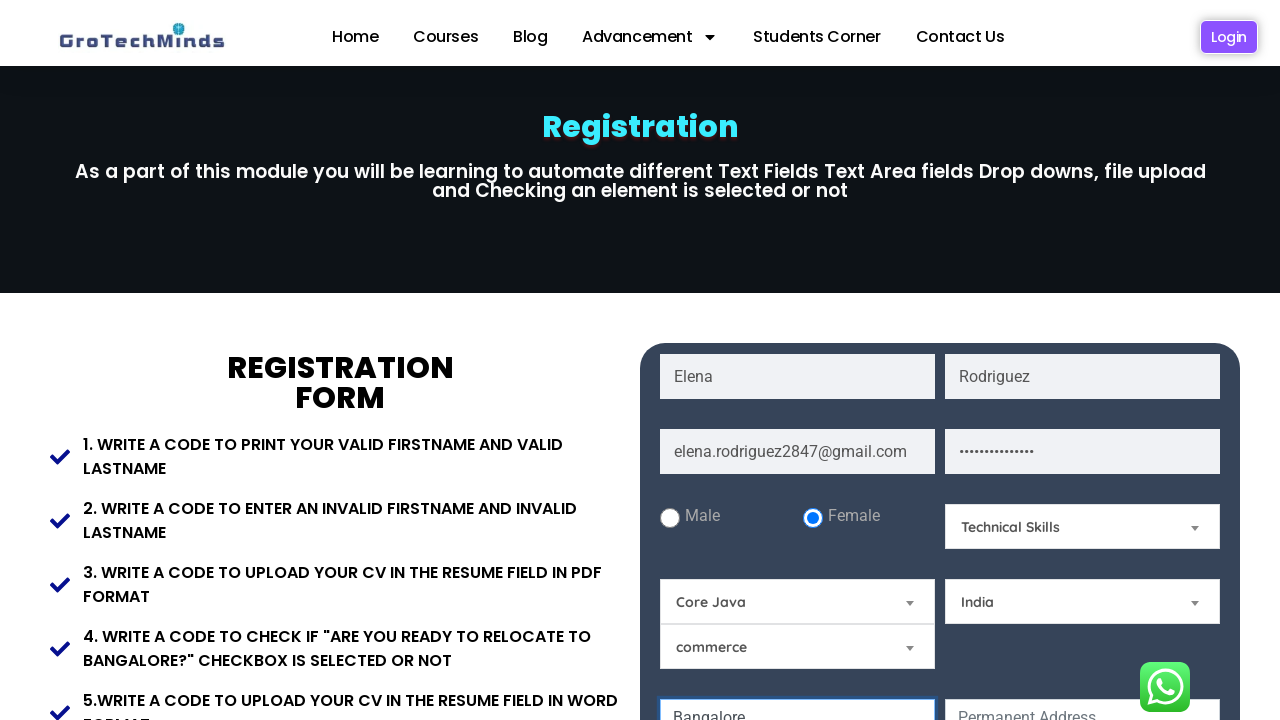

Filled permanent address field with 'Hyderabad' on #Permanent-Address
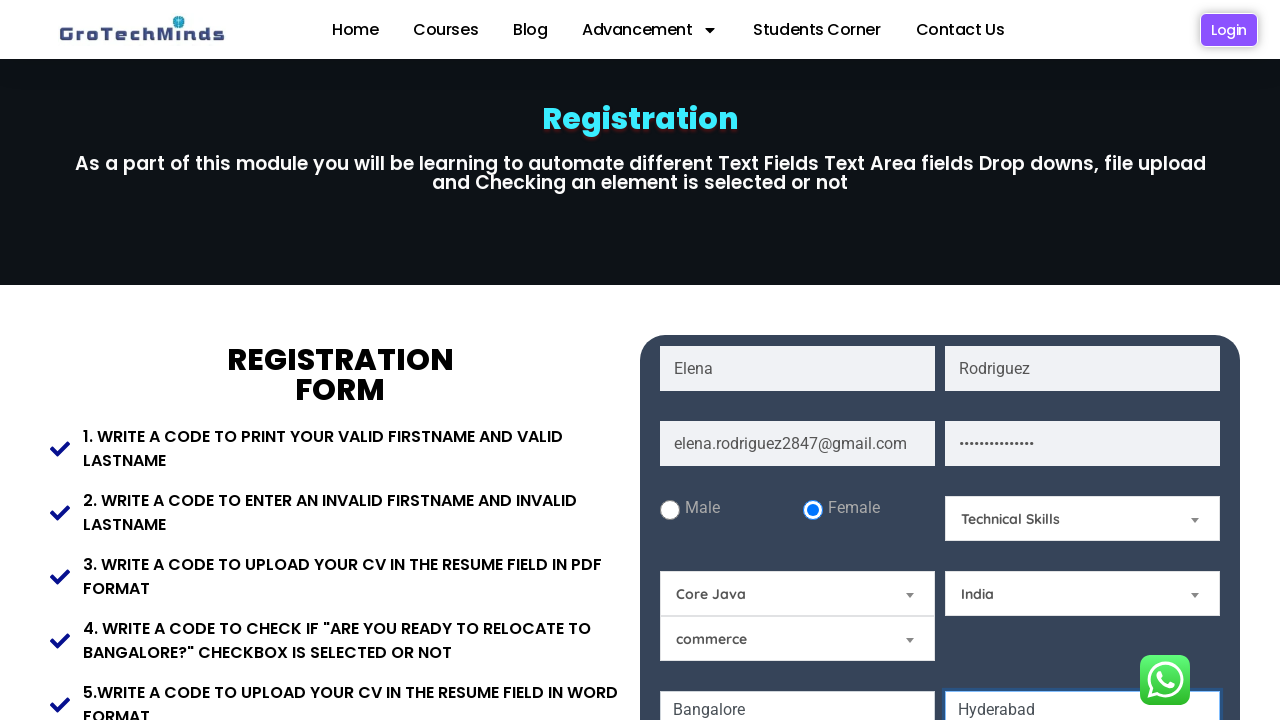

Filled pincode field with '560001' on #Pincode
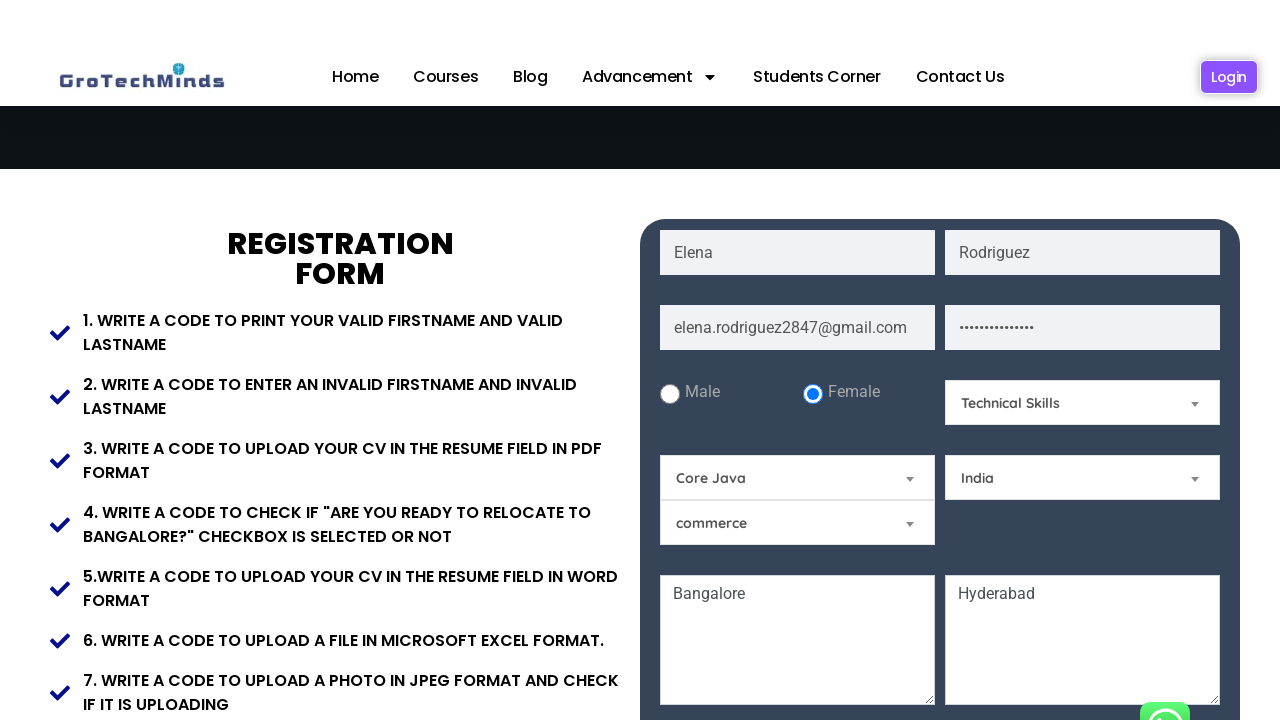

Selected 'Hindu' from religion dropdown on #Relegion
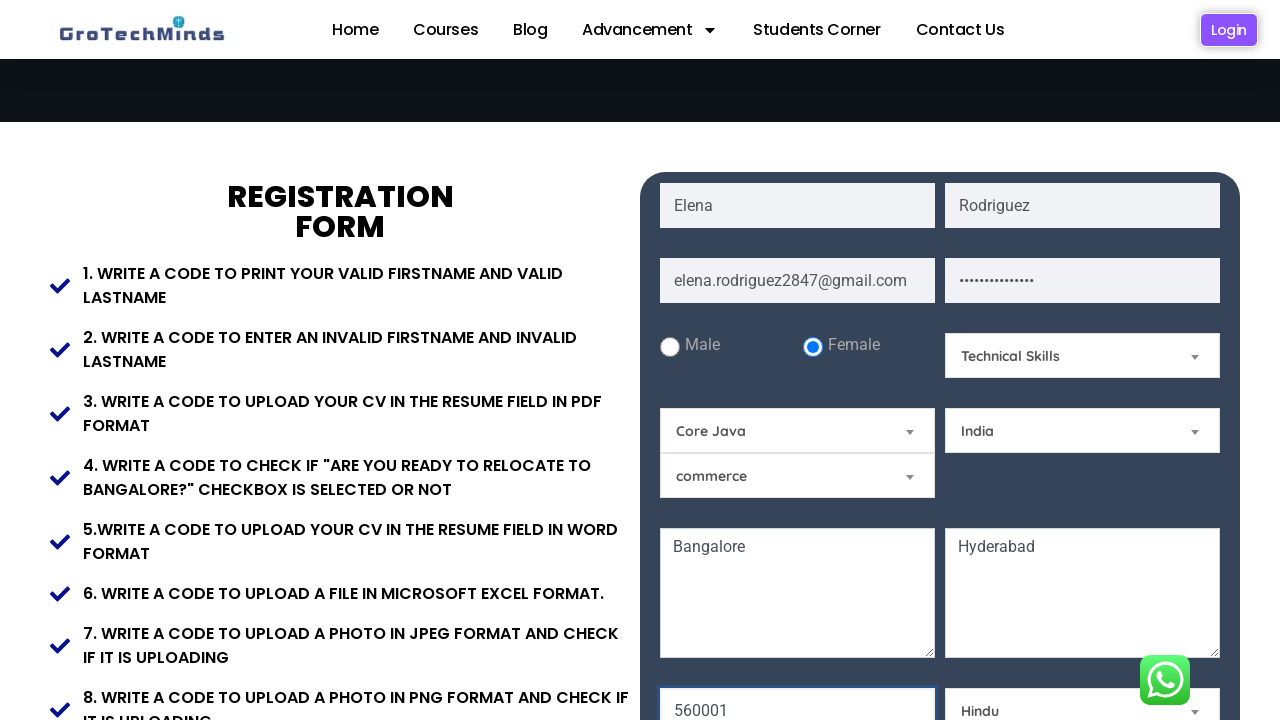

Clicked relocate checkbox at (975, 360) on #relocate
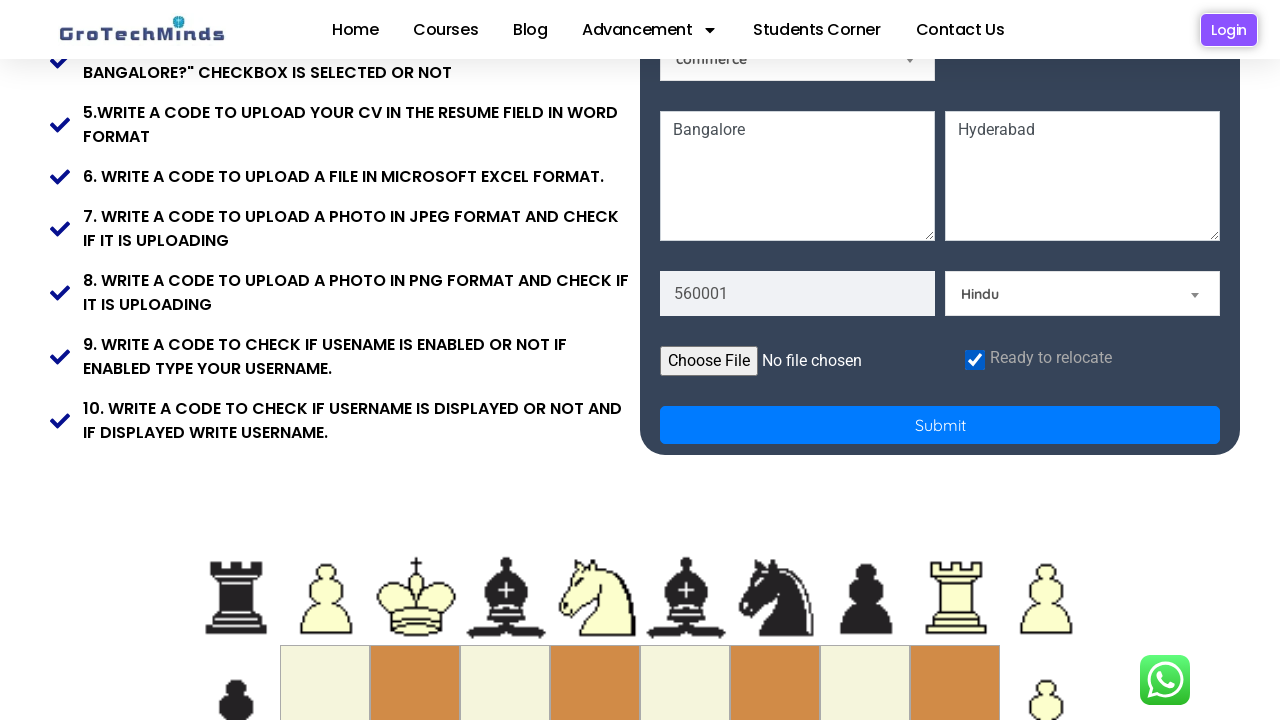

Clicked submit button to submit registration form at (940, 425) on [name='Submit']
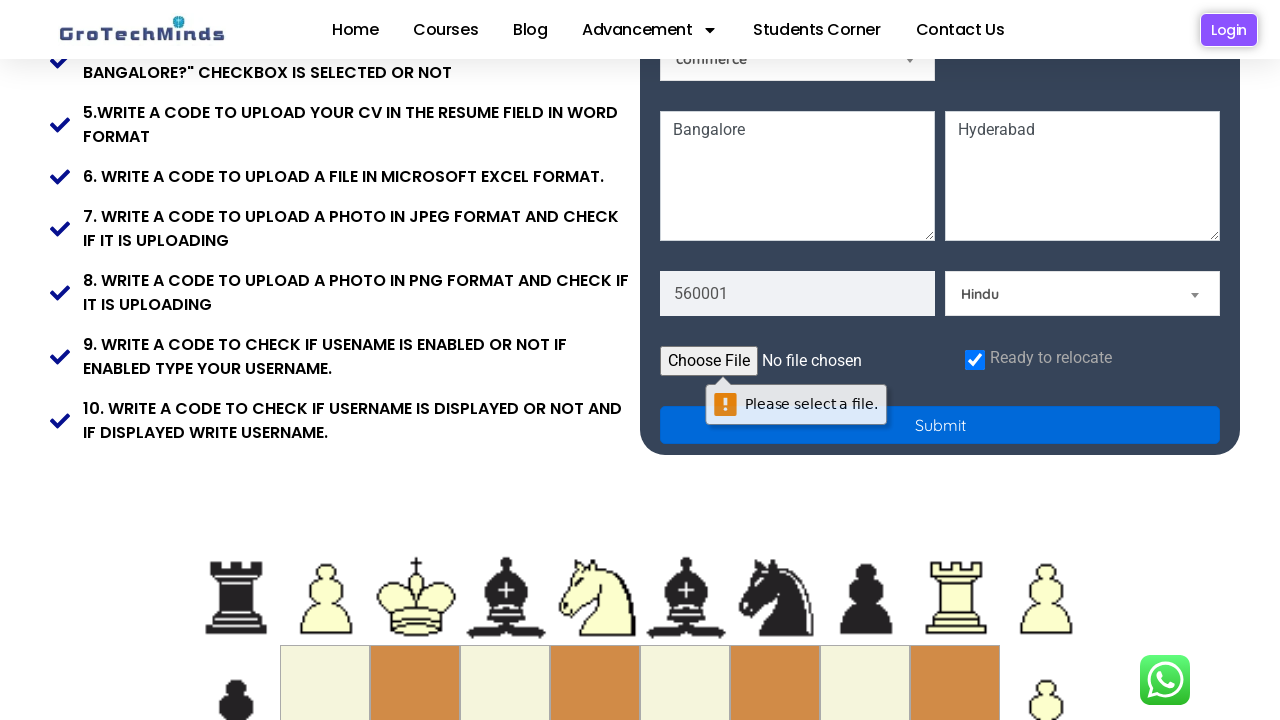

Set up dialog handler to accept alerts
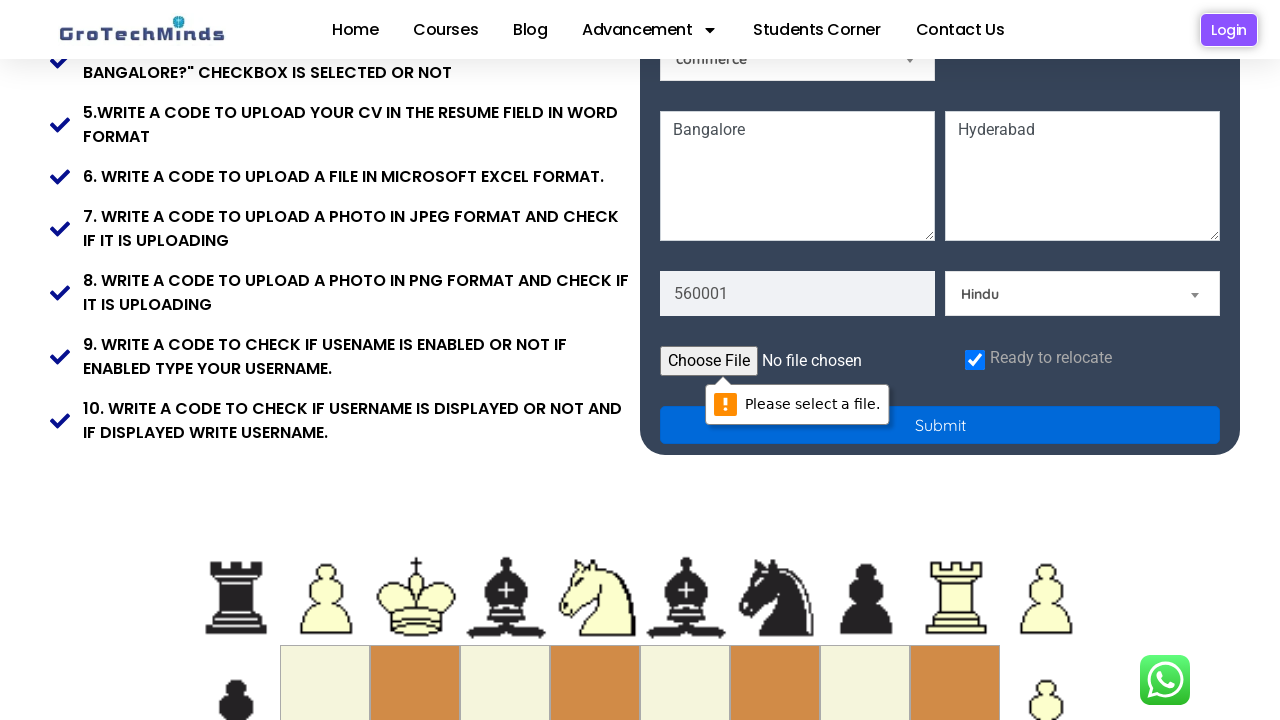

Waited for 1 second after form submission
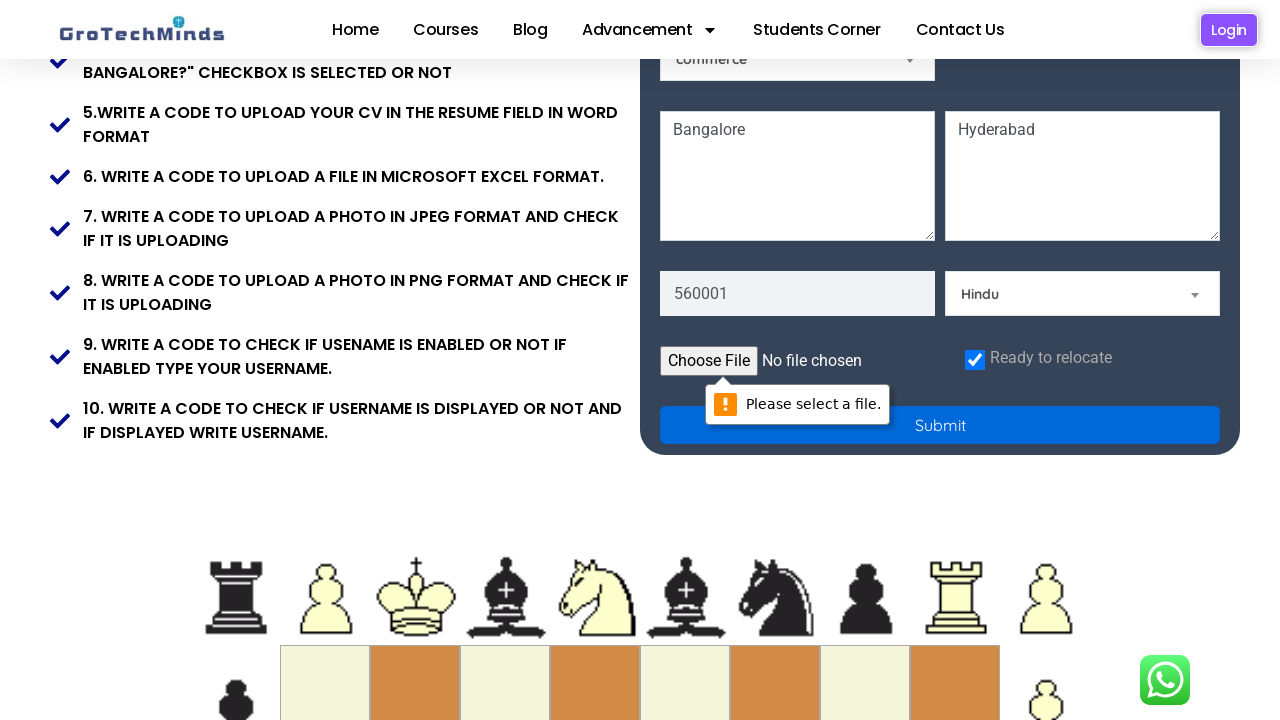

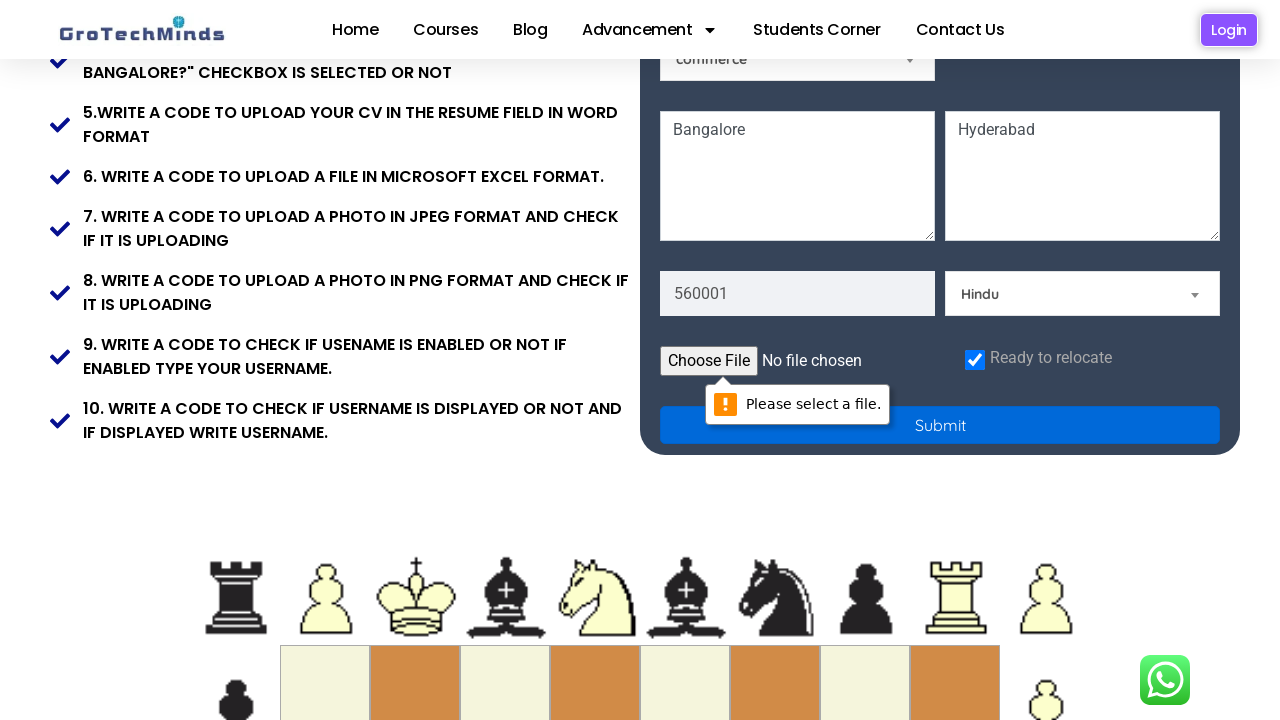